Tests dynamic click functionality by clicking a button and verifying the result message

Starting URL: https://demoqa.com/buttons

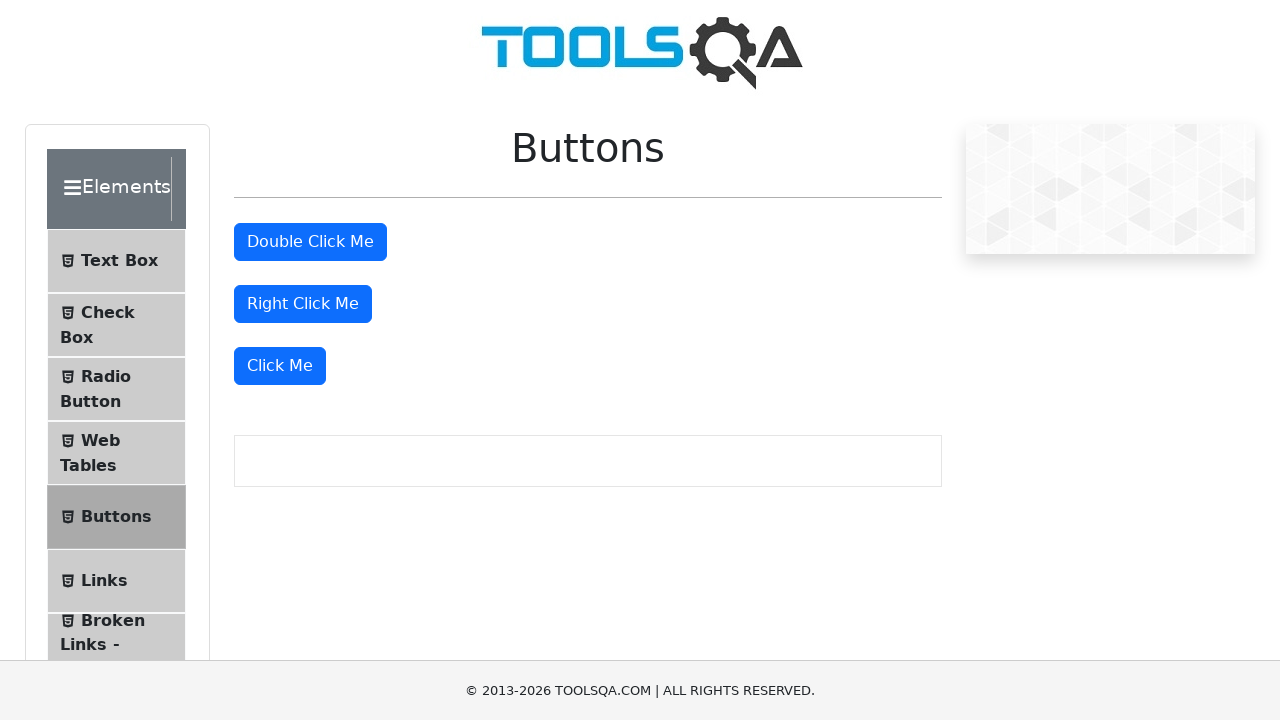

Clicked the dynamic click button with text 'Click Me' at (280, 366) on xpath=//button[text()='Click Me']
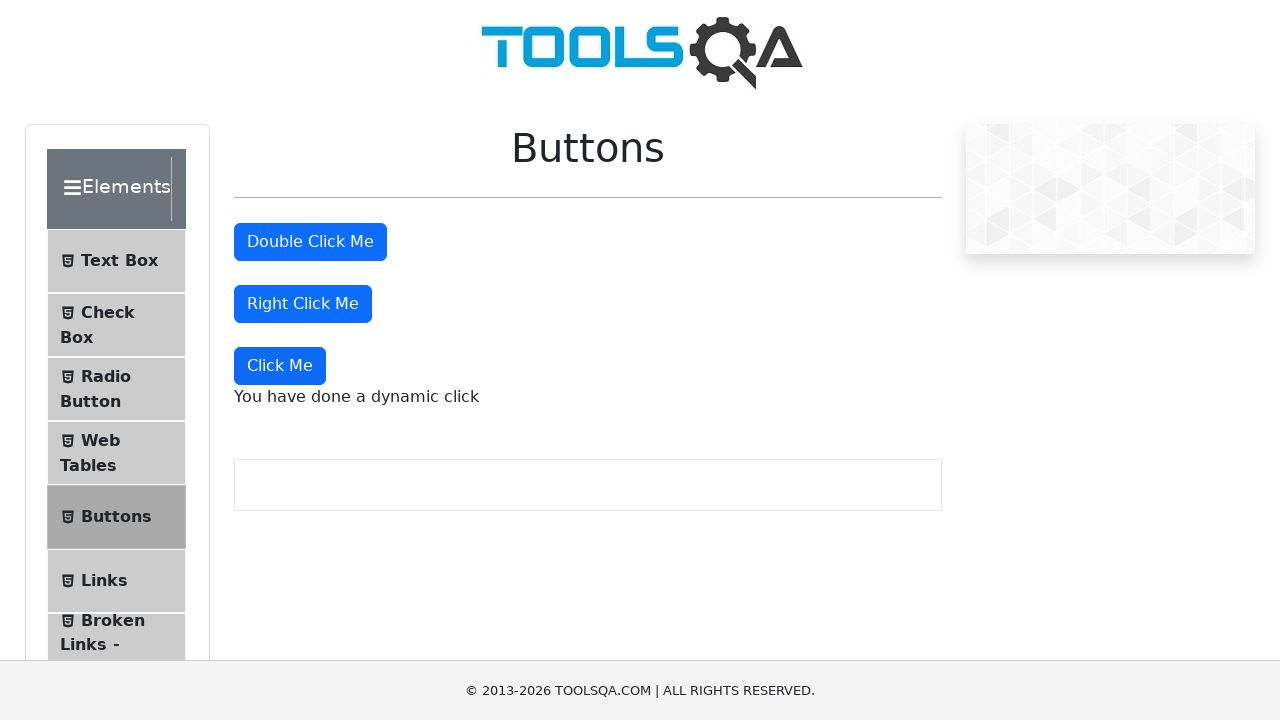

Result message appeared after clicking dynamic button
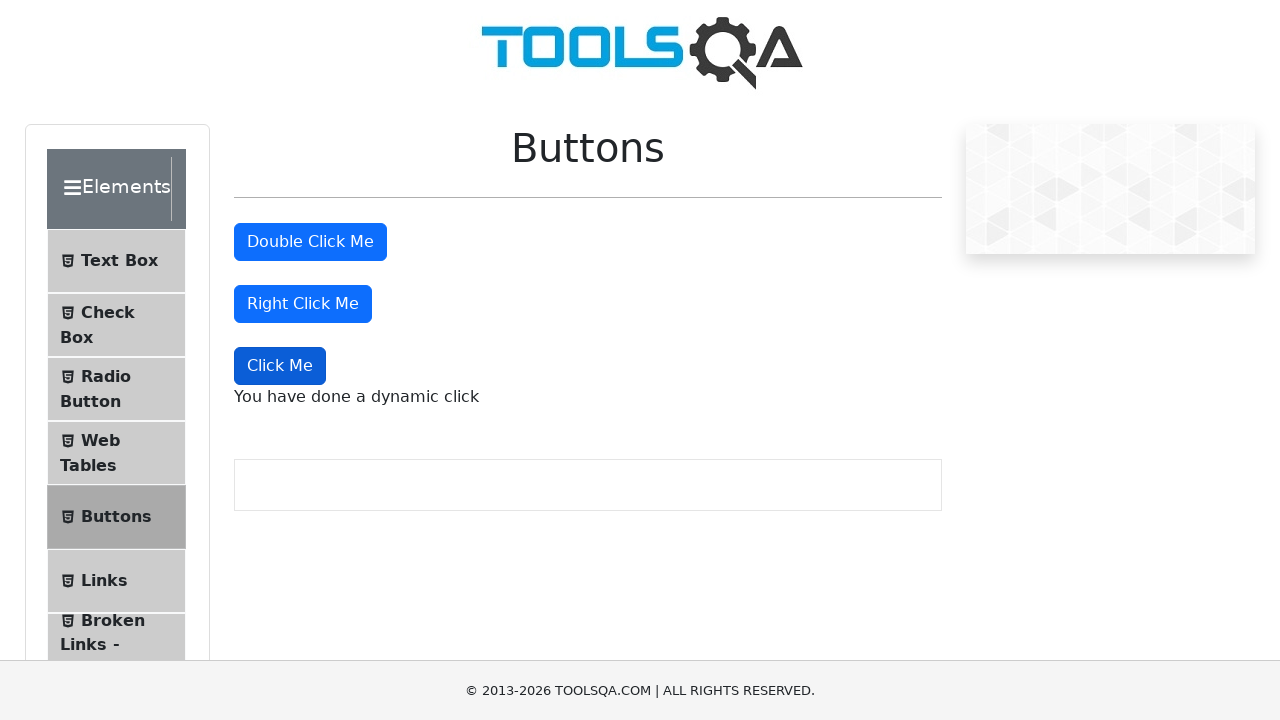

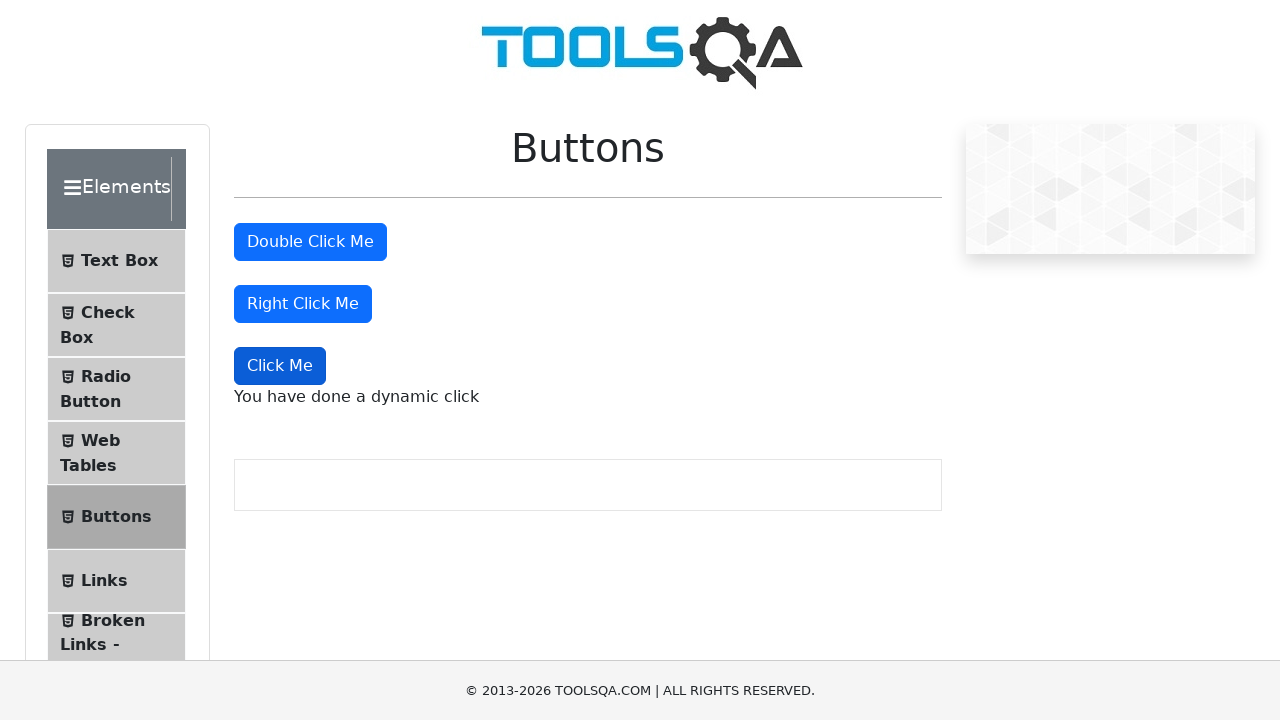